Interacts with a web table by reading column headers and row data, selecting a checkbox, and clicking a link within the table

Starting URL: https://seleniumpractise.blogspot.com/2021/08/webtable-in-html.html

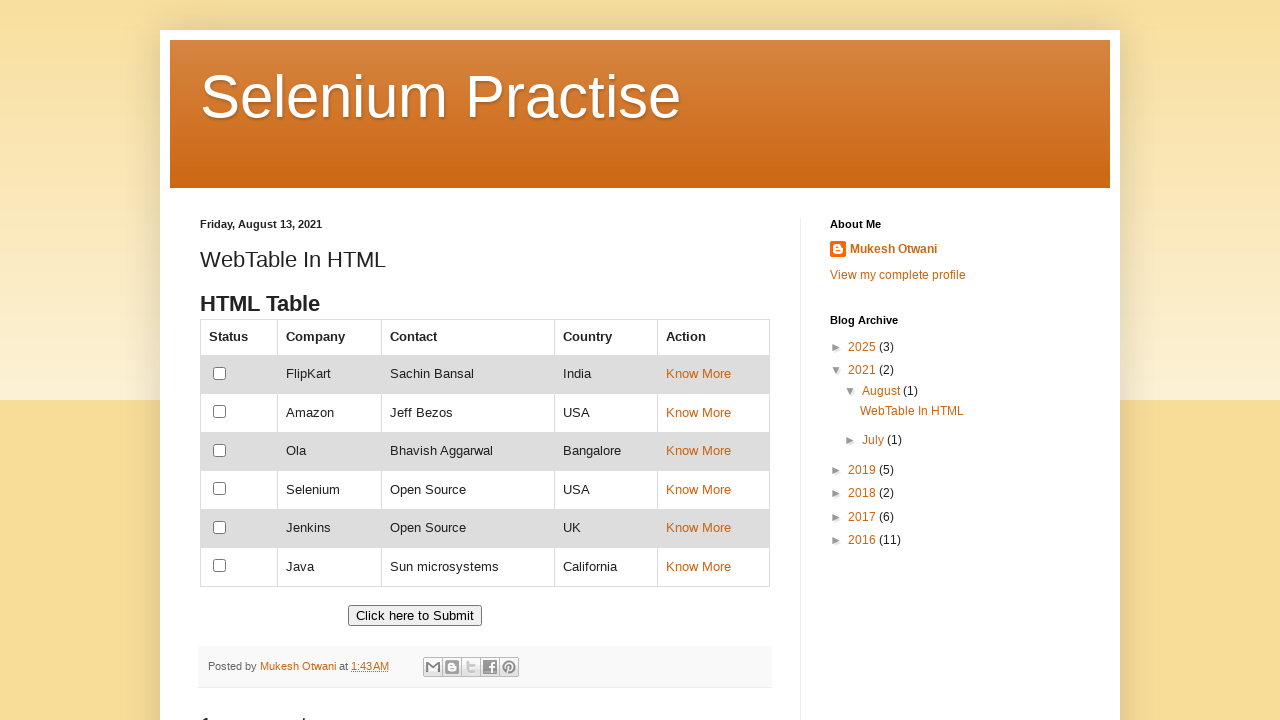

Located all column headers in the web table
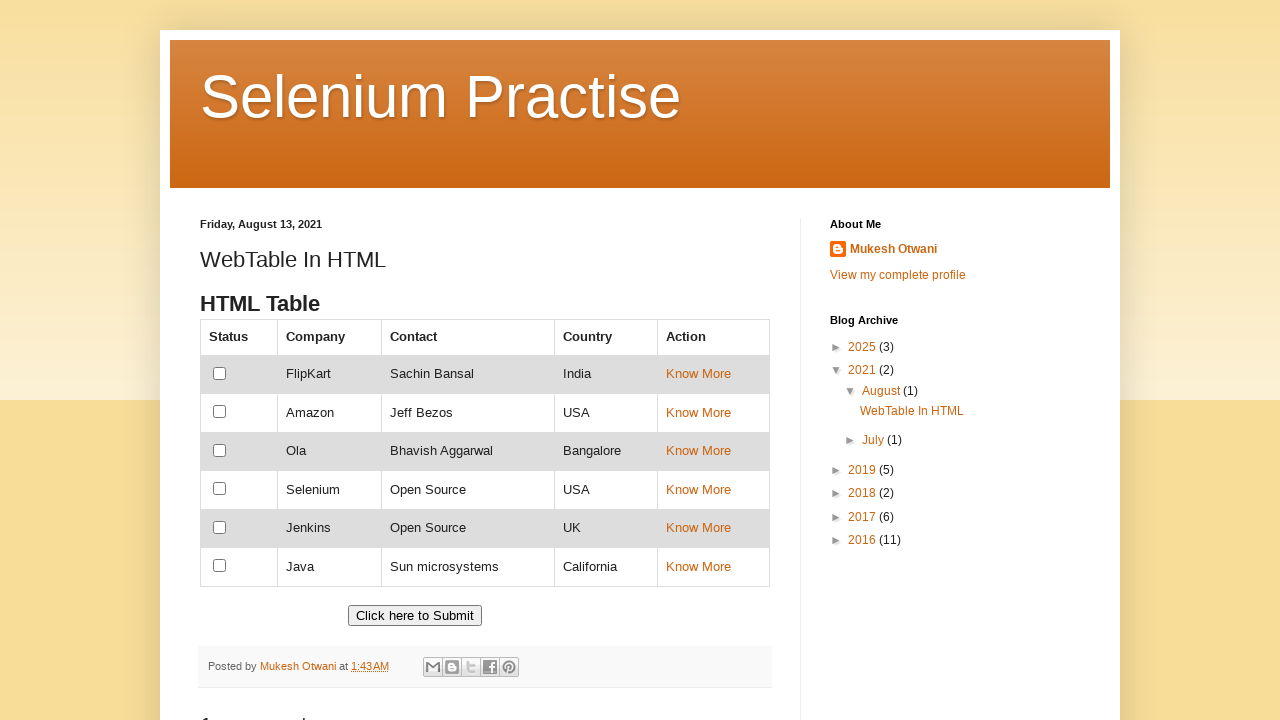

Retrieved text content from all column headers
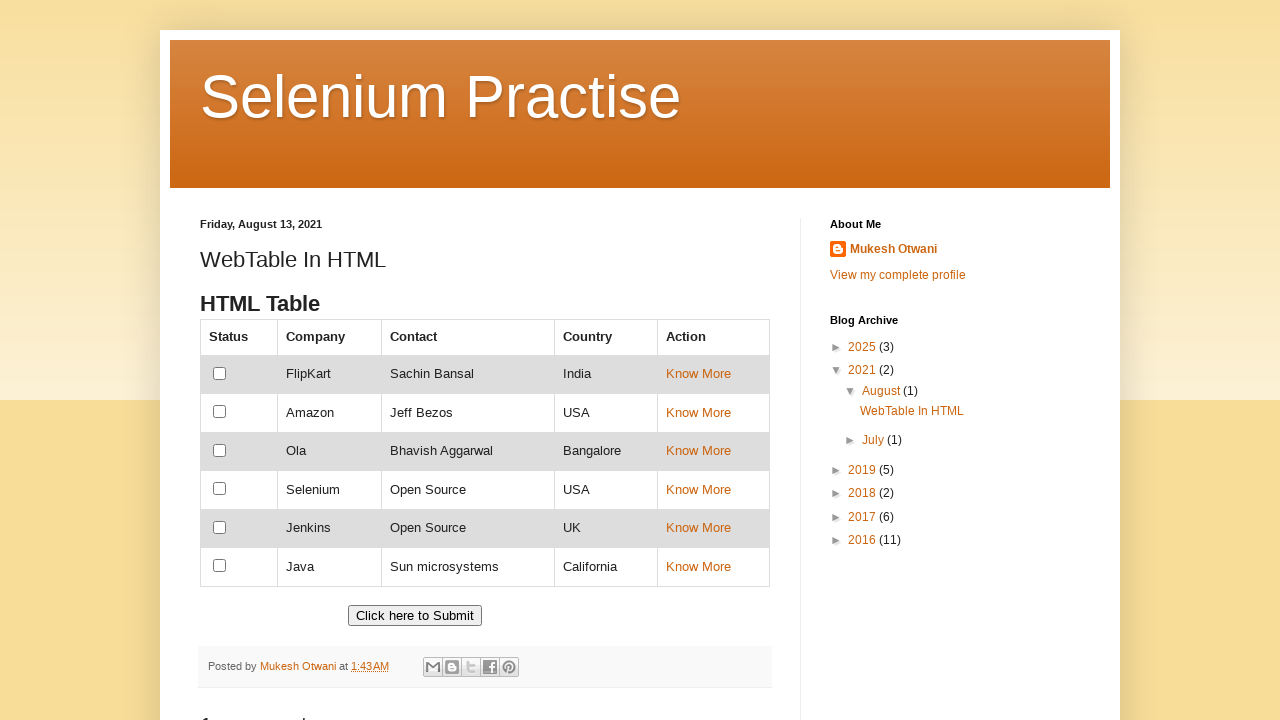

Located all rows in the web table
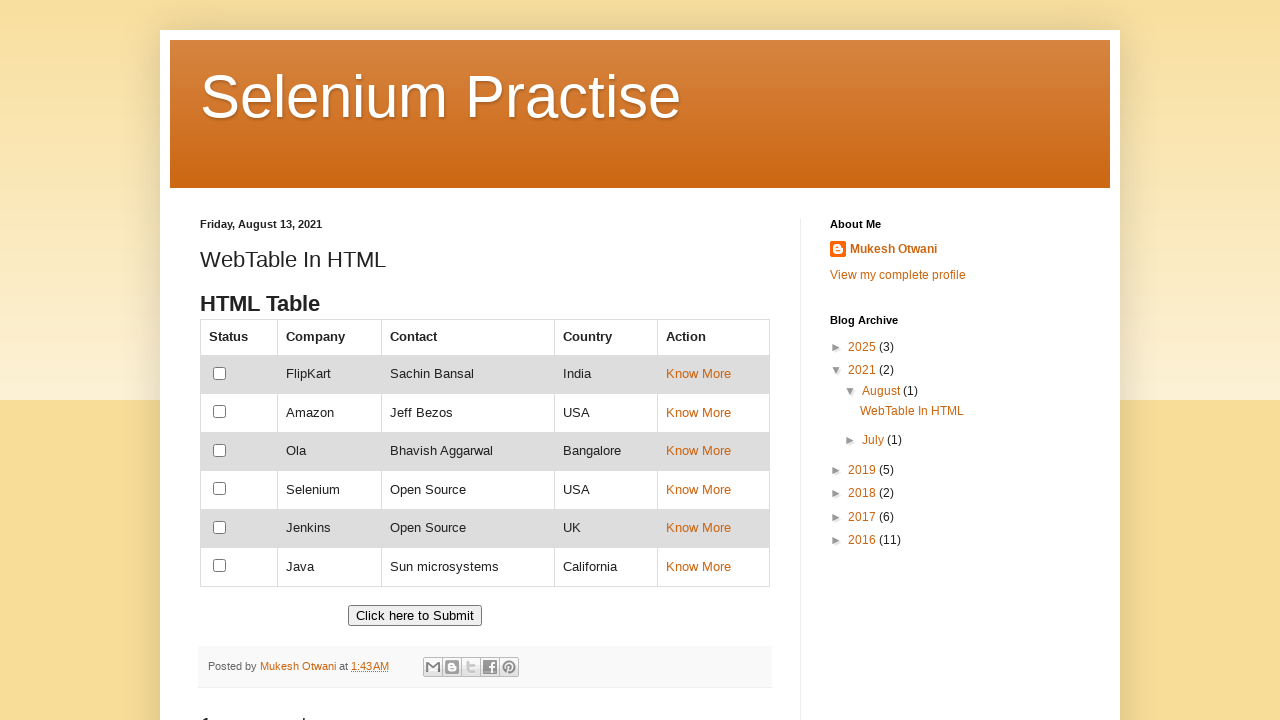

Located all country data from the 4th column
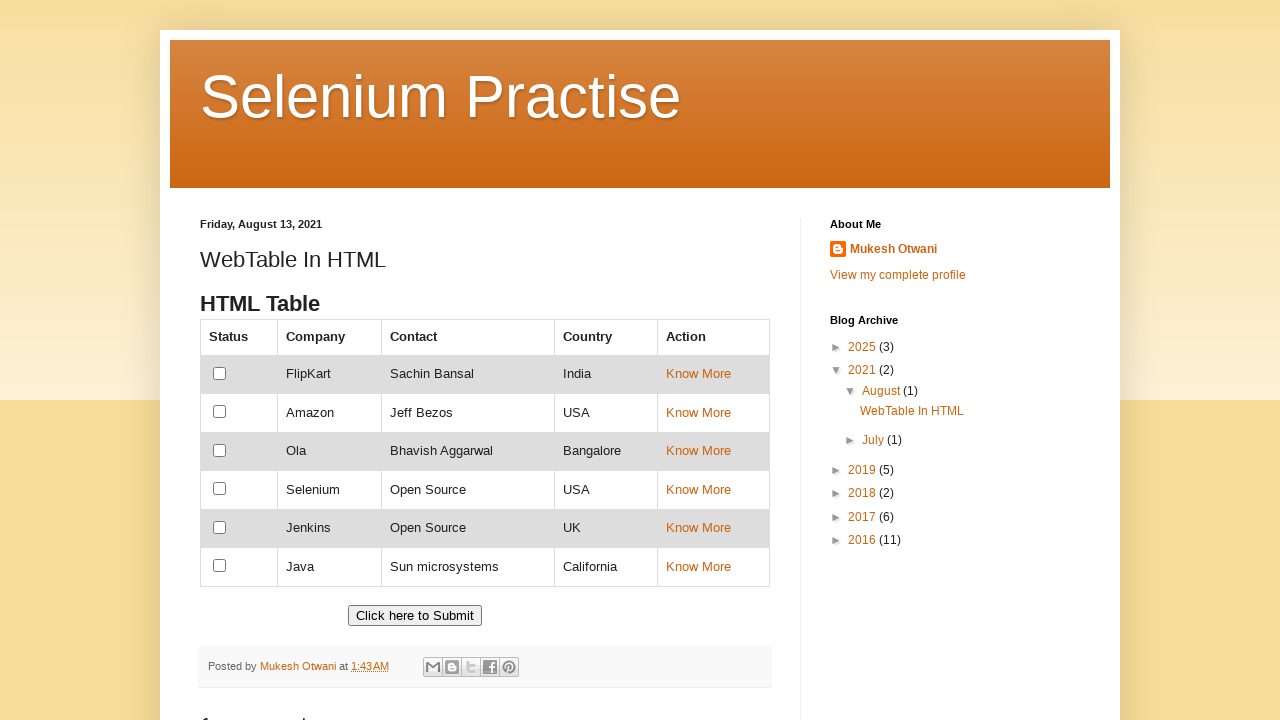

Retrieved text content from all country cells
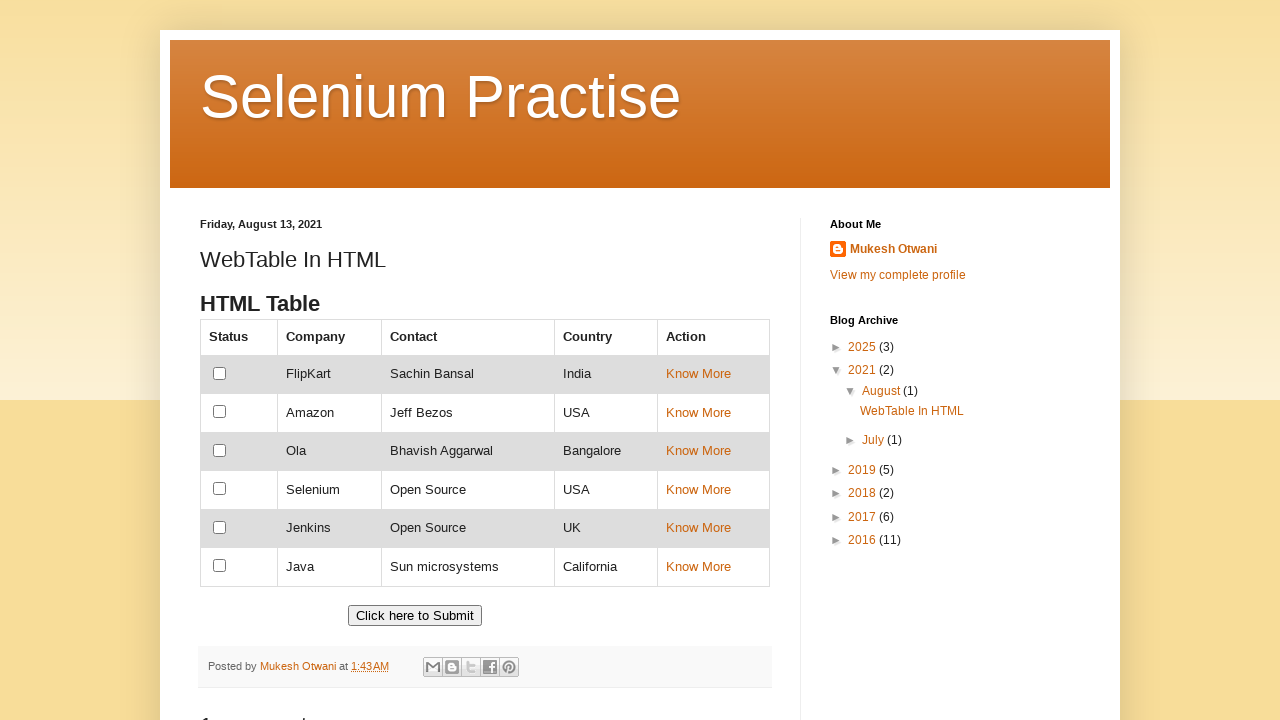

Clicked checkbox in the Selenium row at (220, 489) on xpath=//td[text()='Selenium']//preceding-sibling::td//input
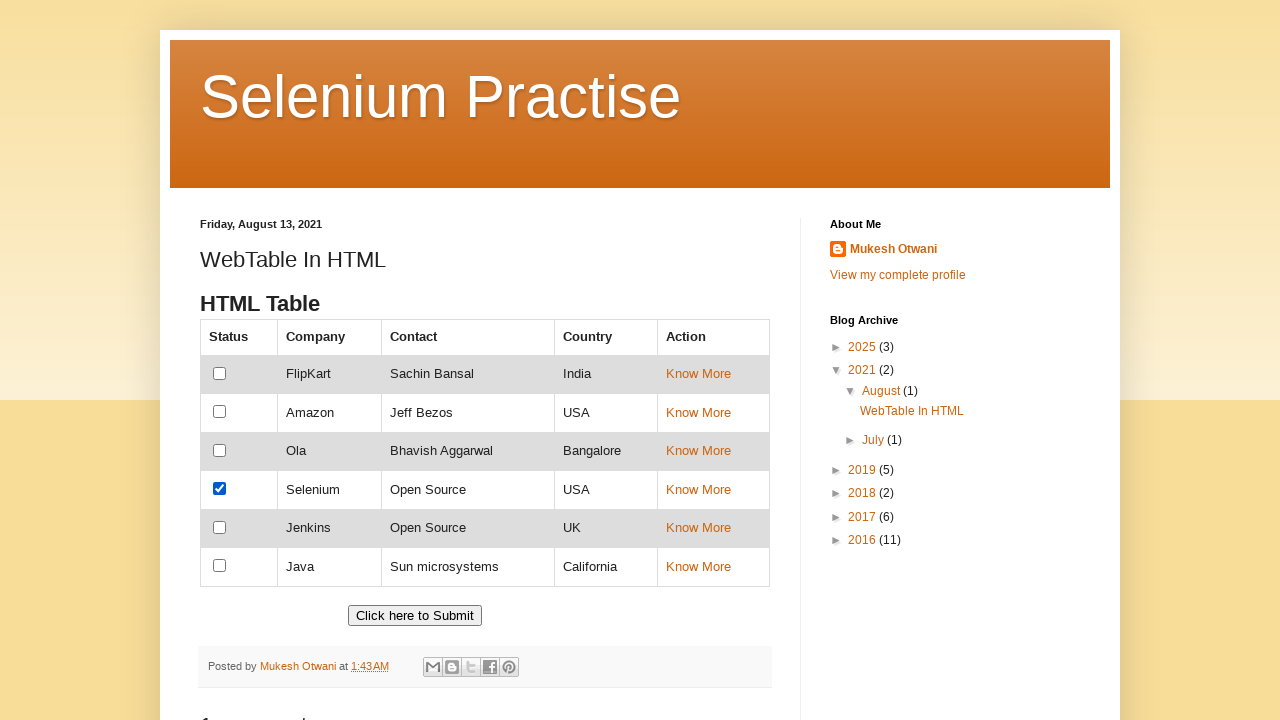

Waited 1 second for checkbox action to complete
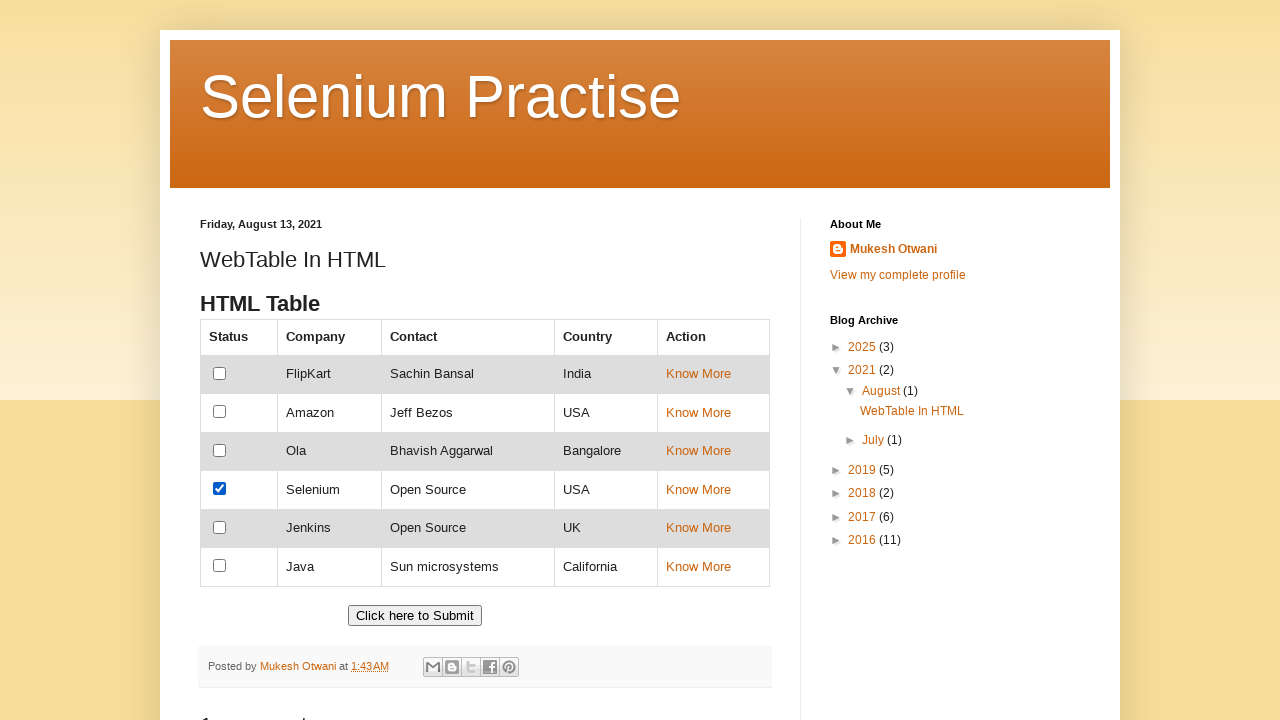

Clicked link in the USA row at (698, 412) on xpath=//td[text()='USA']//following-sibling::td//a
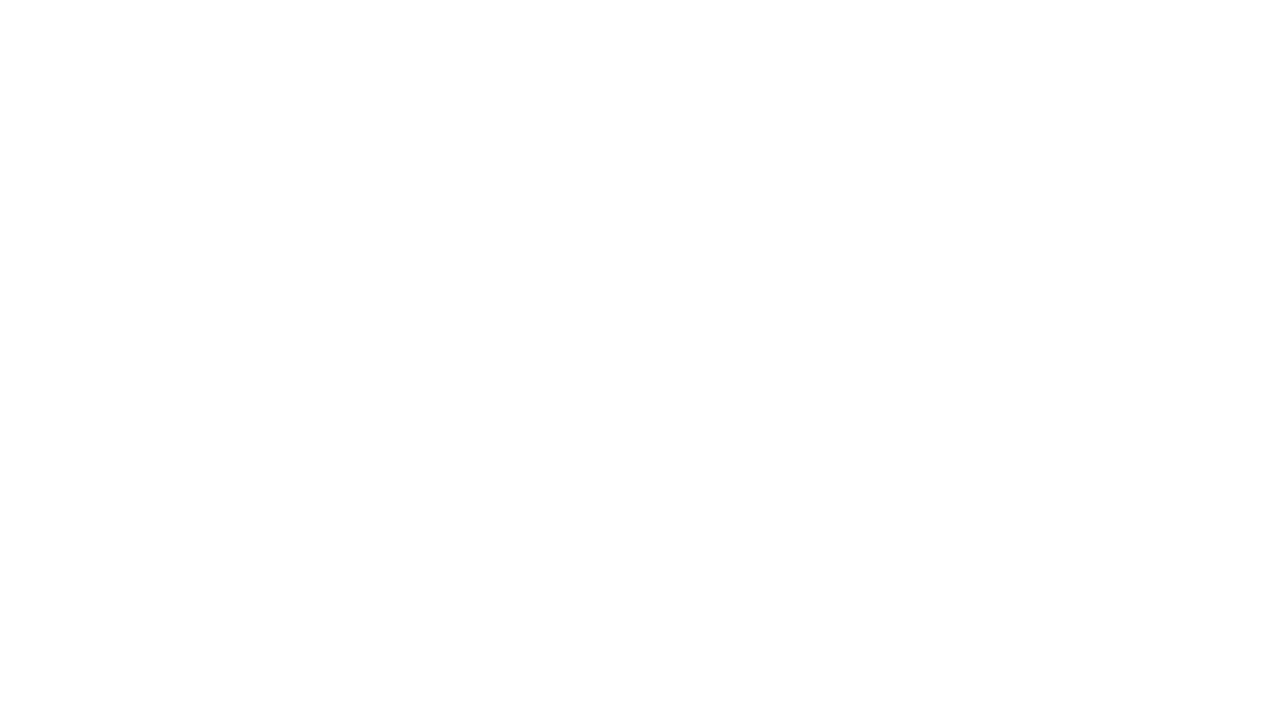

Waited 1 second to observe the result of clicking the link
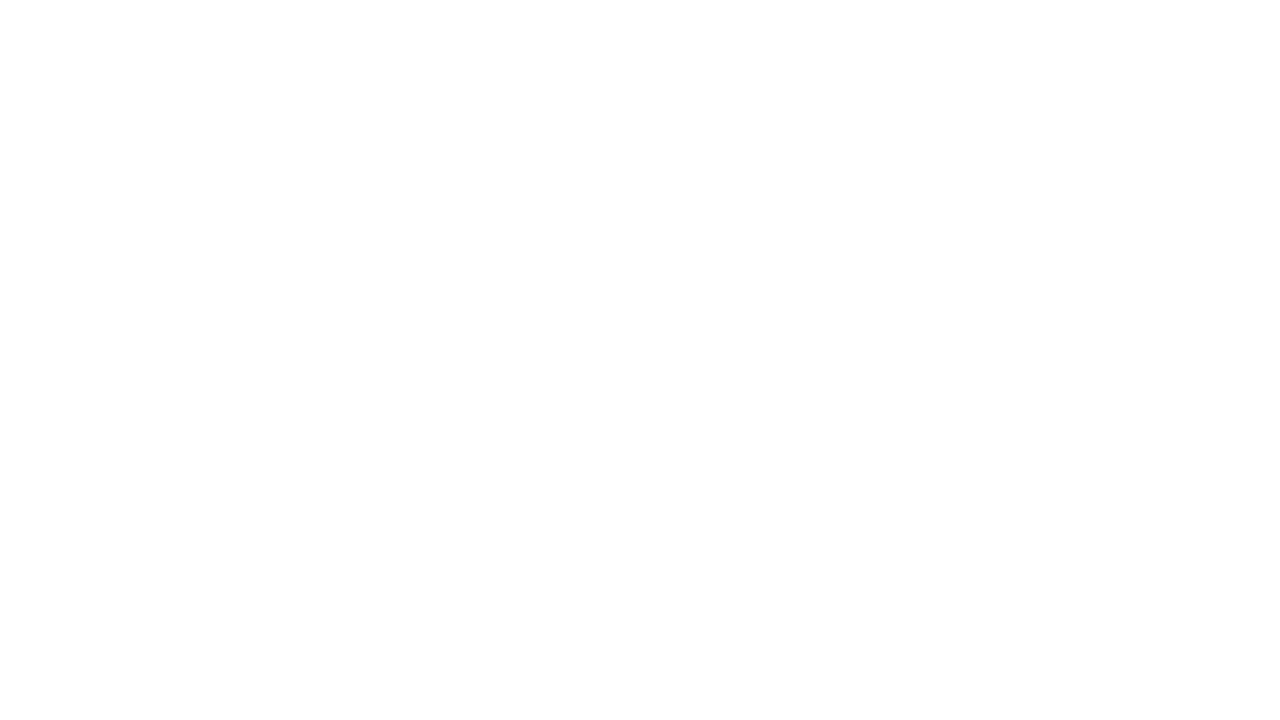

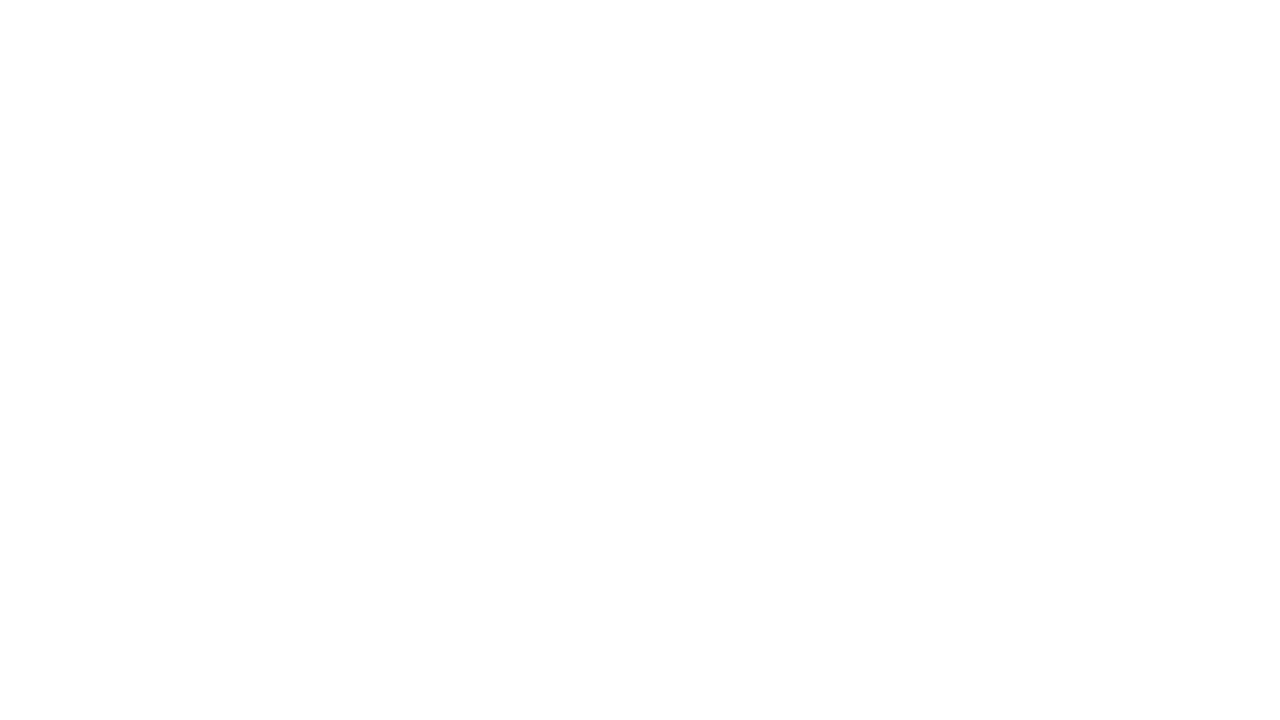